Tests handling JavaScript alert dialogs and interacting with elements inside an iframe on W3Schools by clicking a "Try it" button that triggers a confirmation dialog

Starting URL: https://www.w3schools.com/js/tryit.asp?filename=tryjs_confirm

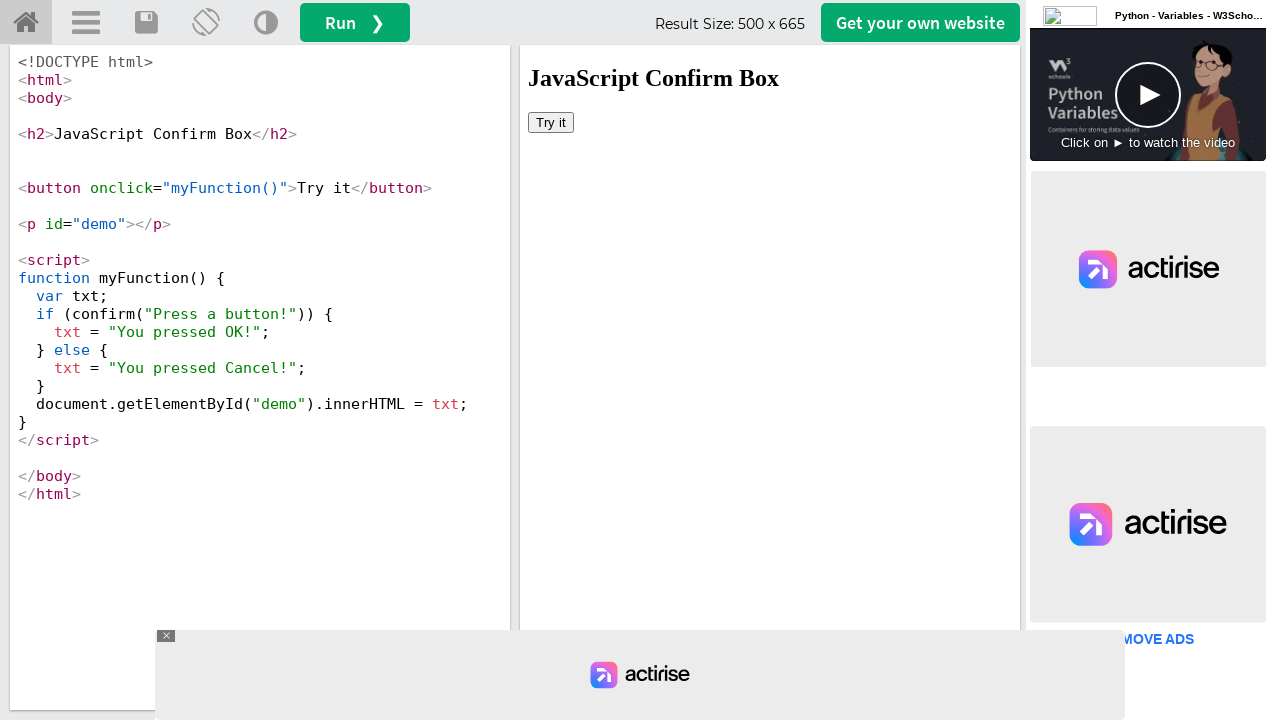

Set up dialog handler to accept alert/confirm dialogs
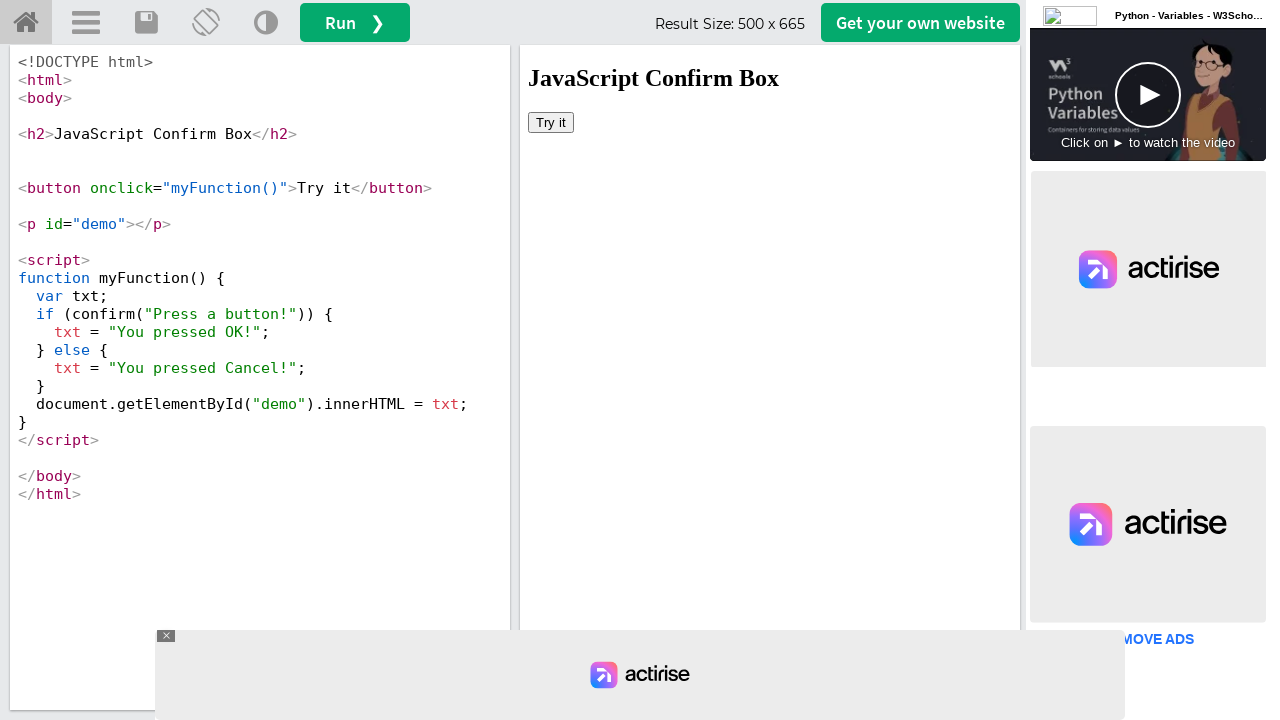

Located iframe with id 'iframeResult' containing demo content
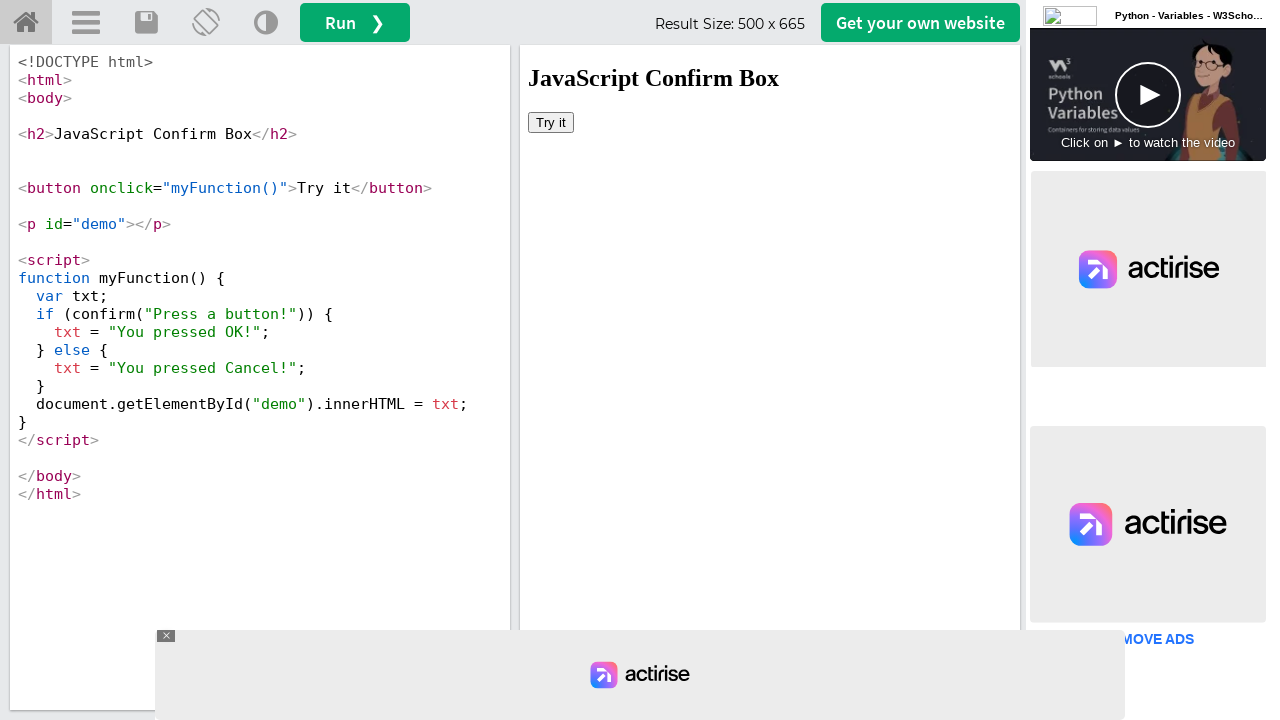

Clicked 'Try it' button inside iframe to trigger confirmation dialog at (551, 122) on #iframeResult >> internal:control=enter-frame >> button:has-text('Try it')
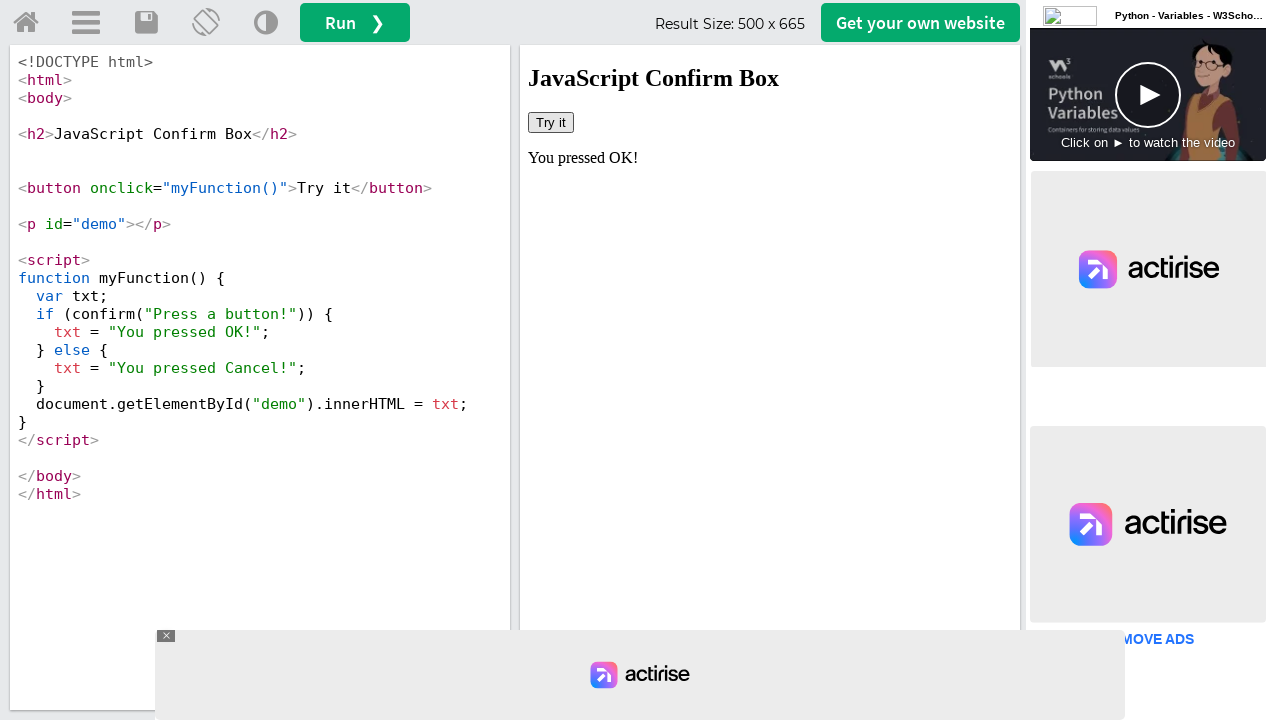

Waited 1000ms for dialog interaction to complete
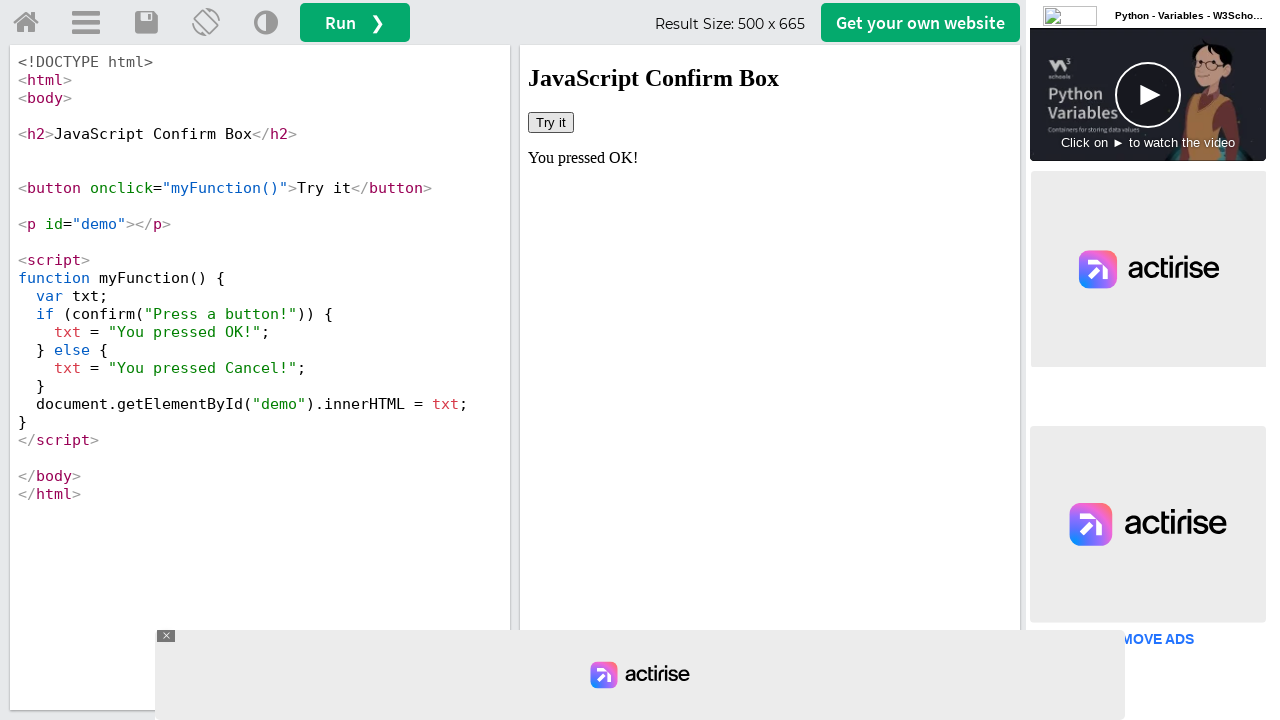

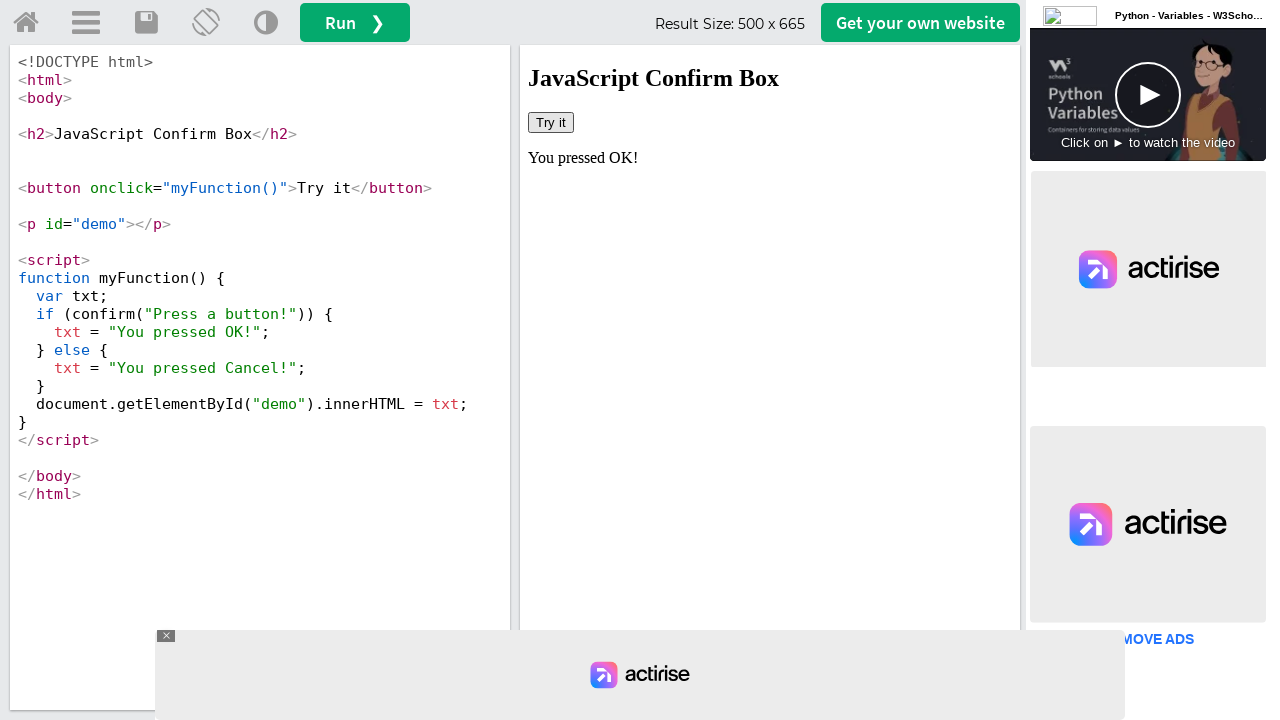